Tests copy and paste functionality using keyboard shortcuts on a registration form input field

Starting URL: https://www.w3schools.com/howto/howto_css_register_form.asp

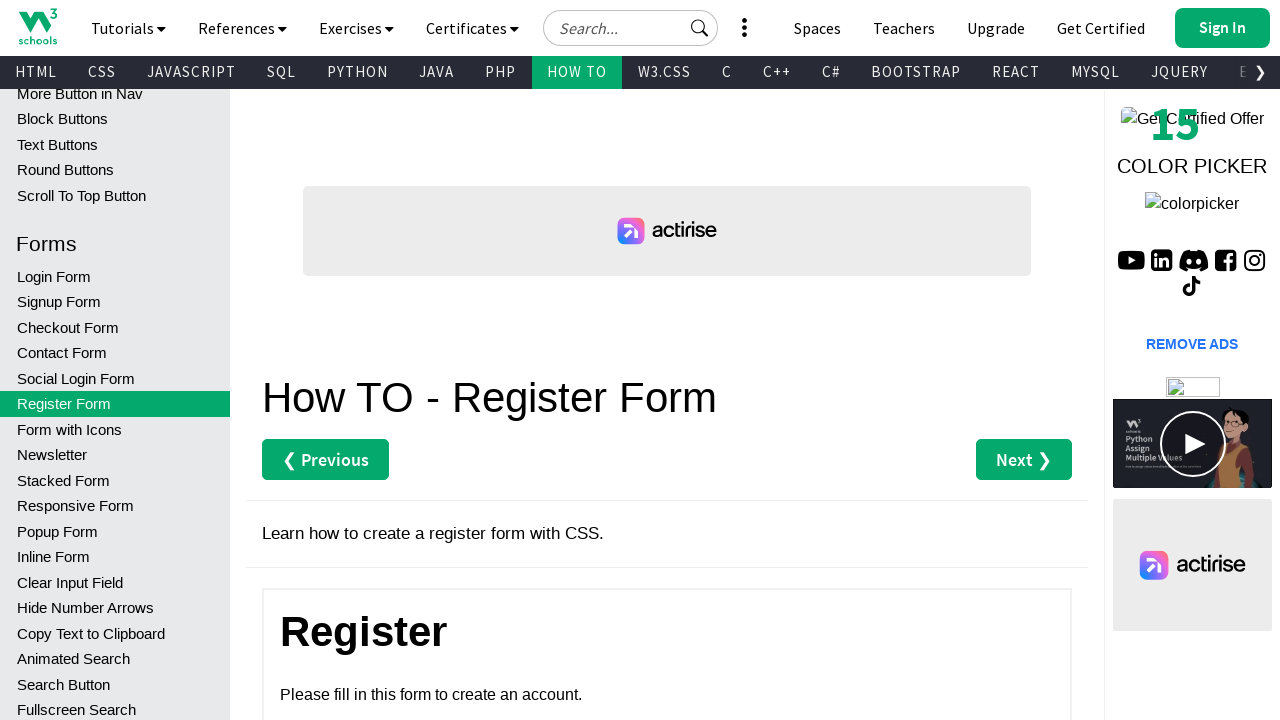

Filled first input field with 'Anvesh' on input.w3-input.w3-light-grey.w3-margin-bottom >> nth=0
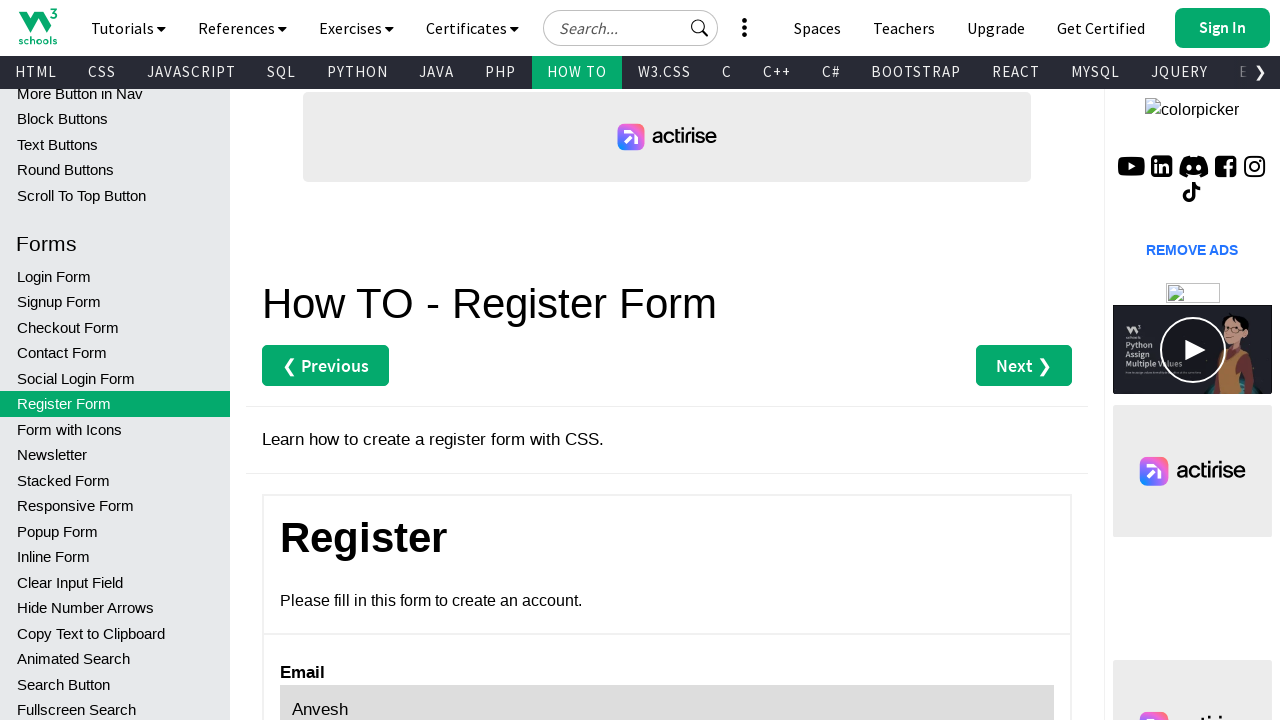

Selected all text in input field using Ctrl+A on input.w3-input.w3-light-grey.w3-margin-bottom >> nth=0
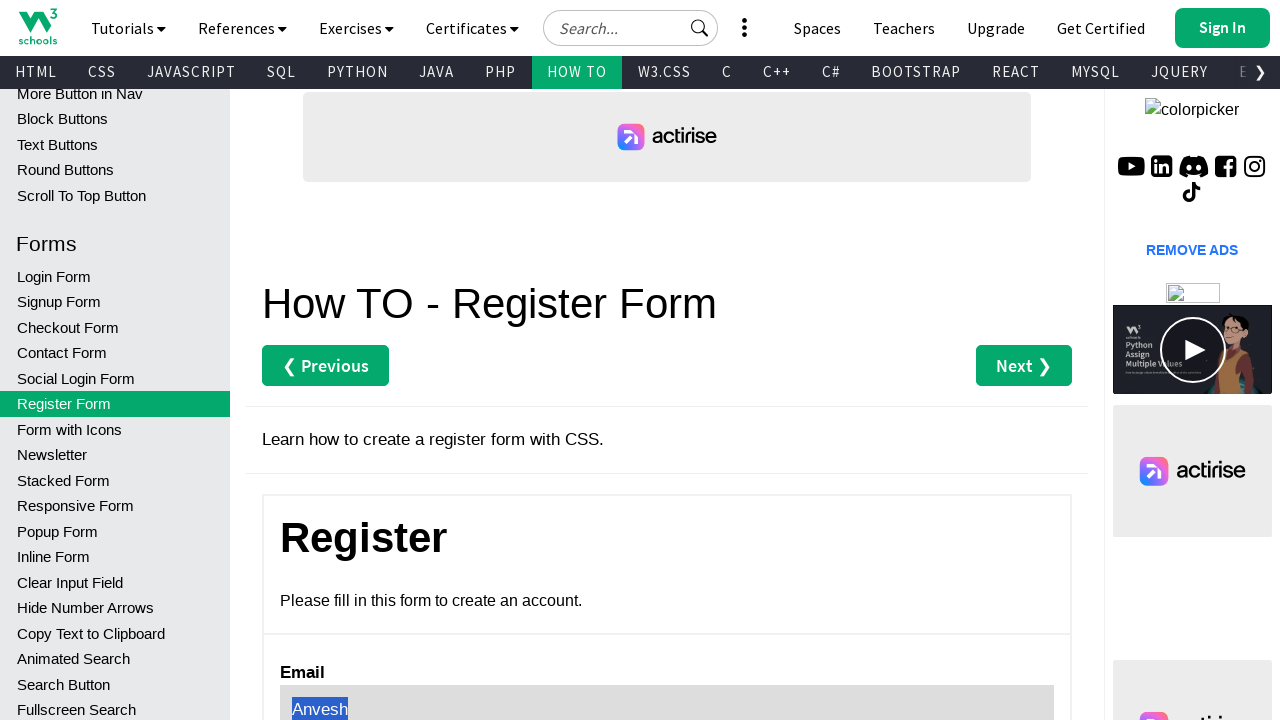

Copied selected text using Ctrl+C on input.w3-input.w3-light-grey.w3-margin-bottom >> nth=0
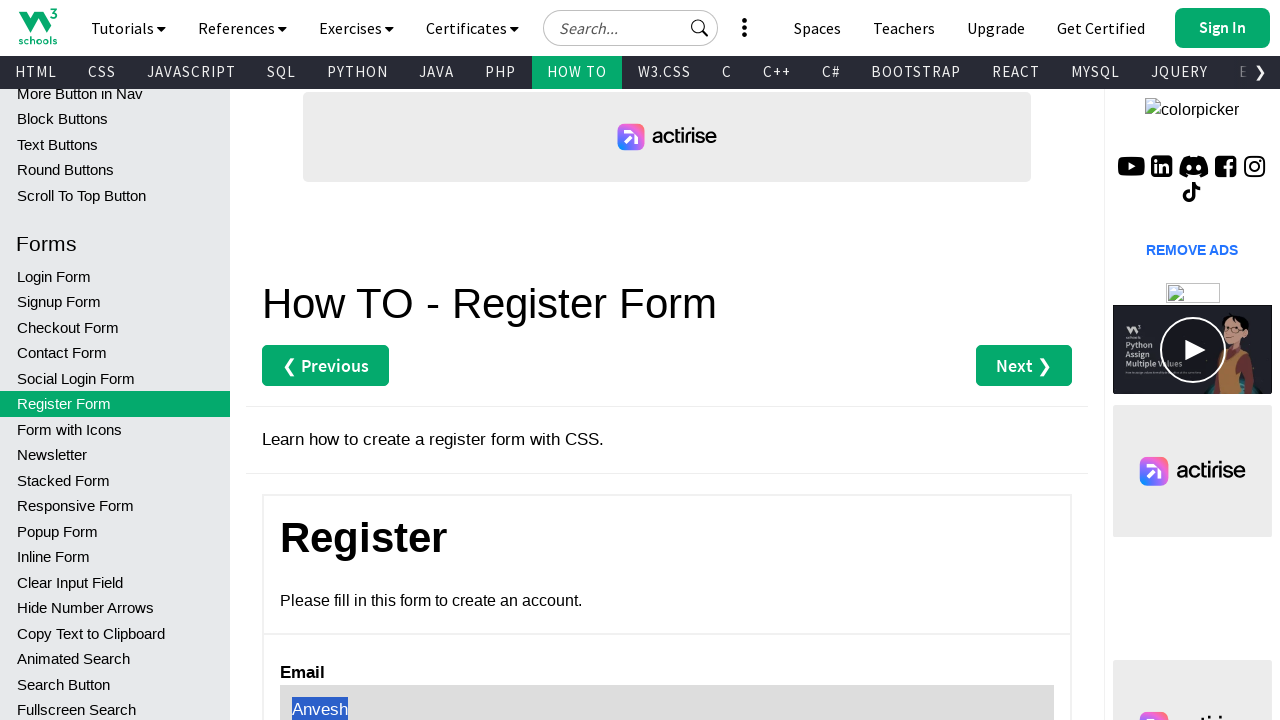

Moved focus to next input field using Tab on input.w3-input.w3-light-grey.w3-margin-bottom >> nth=0
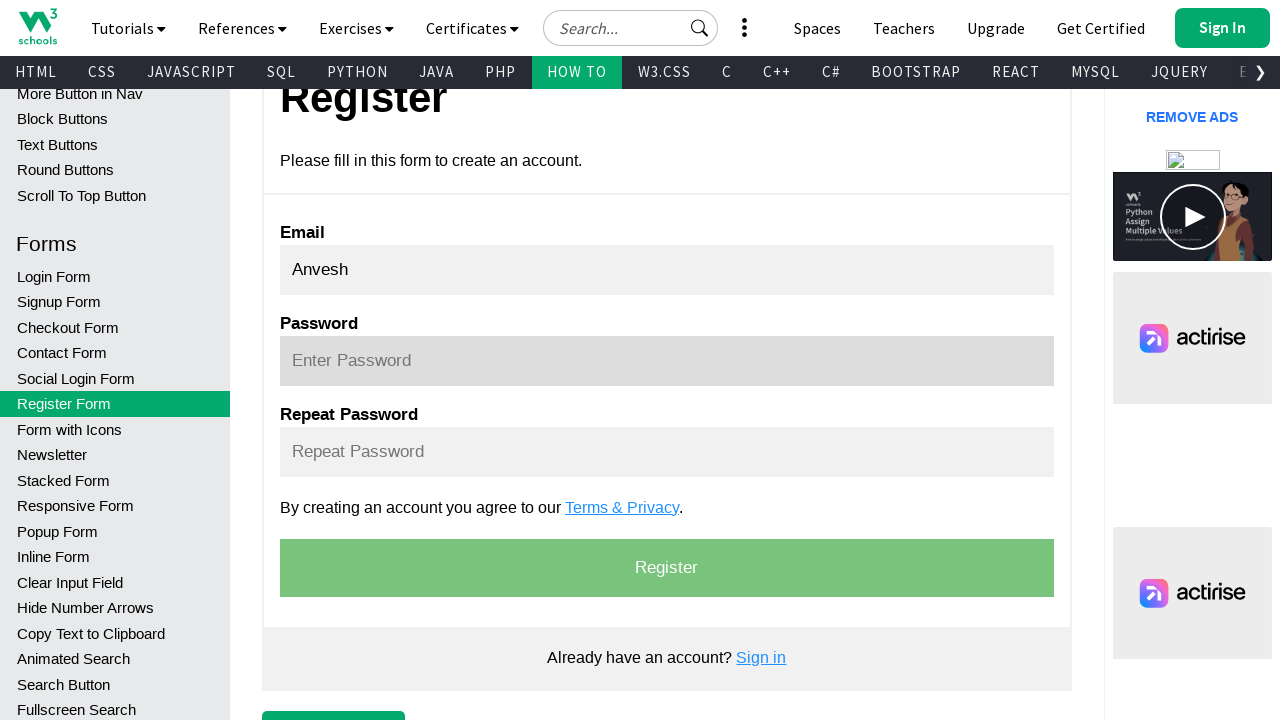

Pasted text into focused input field using Ctrl+V
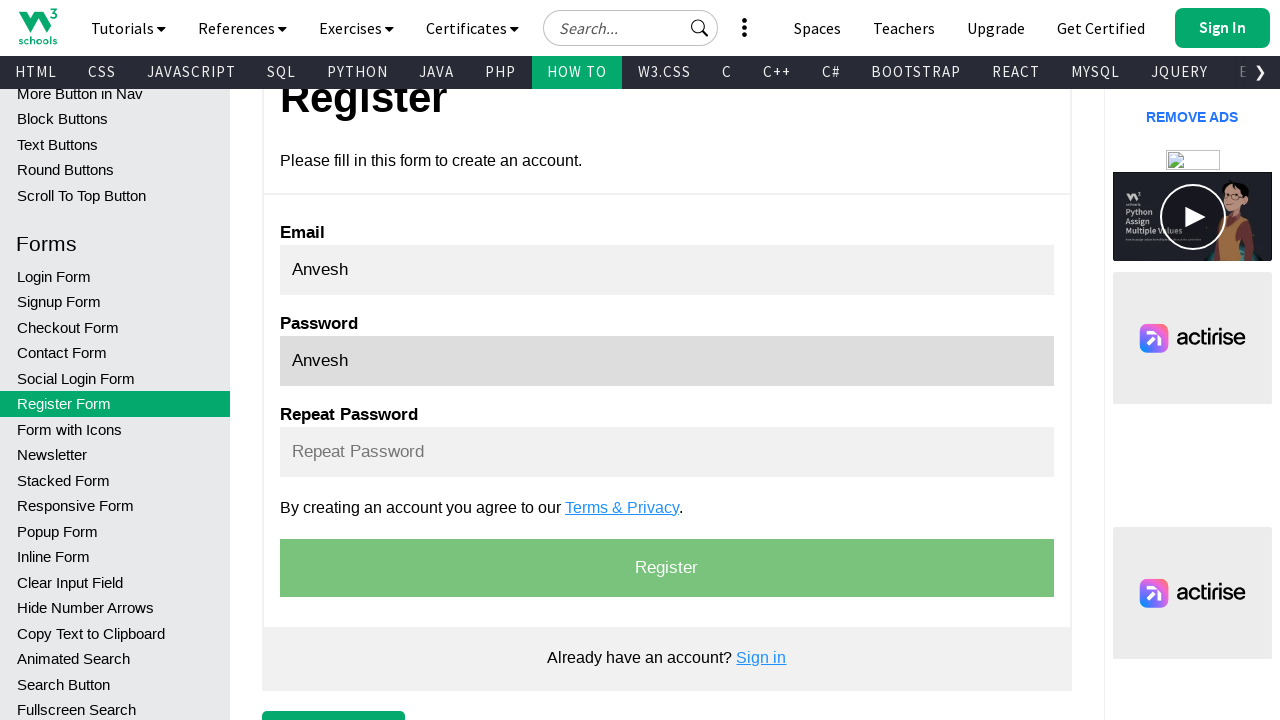

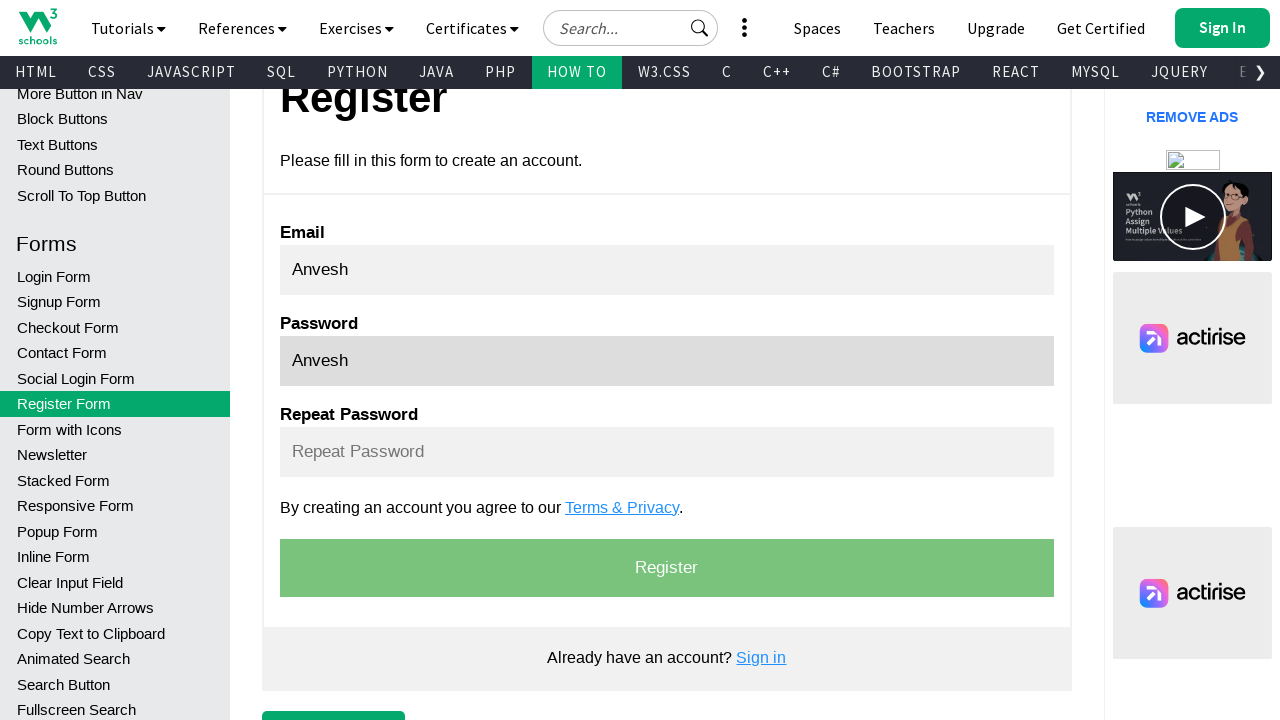